Tests the Practice Form on DemoQA by navigating to Forms section, filling registration details including personal info, gender, hobbies, file upload, and state/city selection, then submitting.

Starting URL: https://demoqa.com/

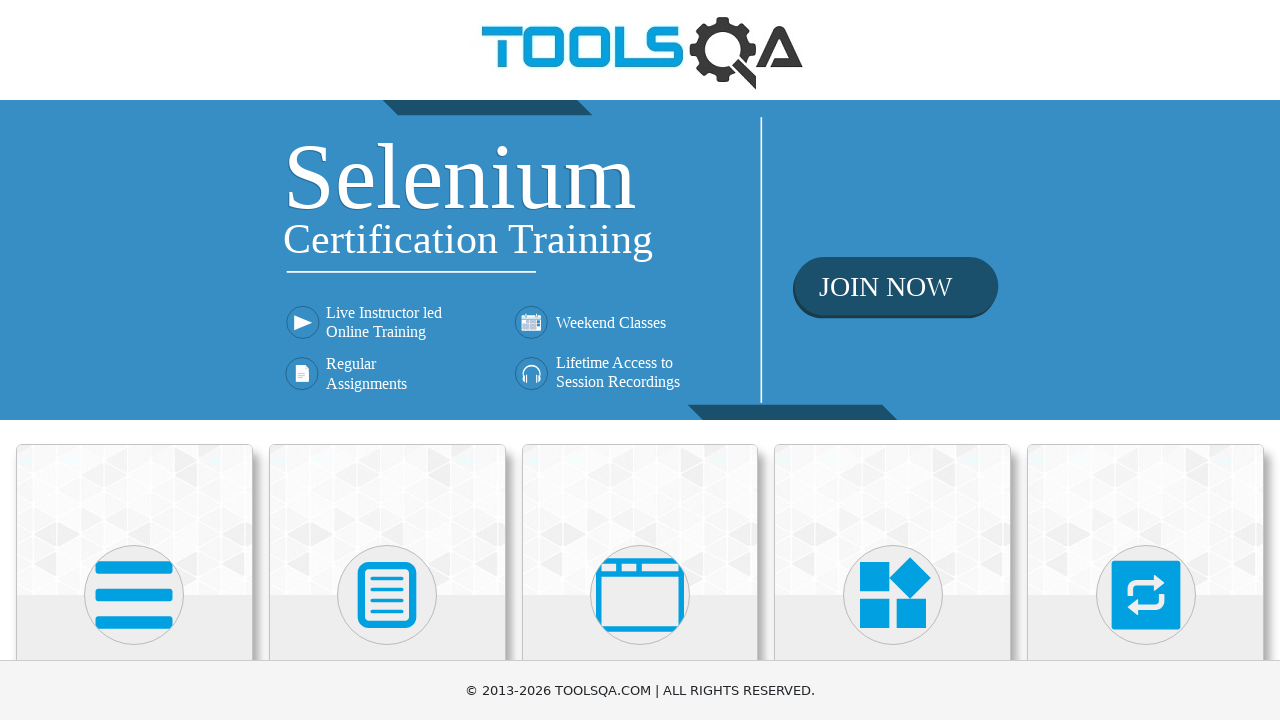

Clicked on Forms card at (387, 577) on xpath=//div[@class='card-body']//child::h5[text()='Forms']//parent::div//parent:
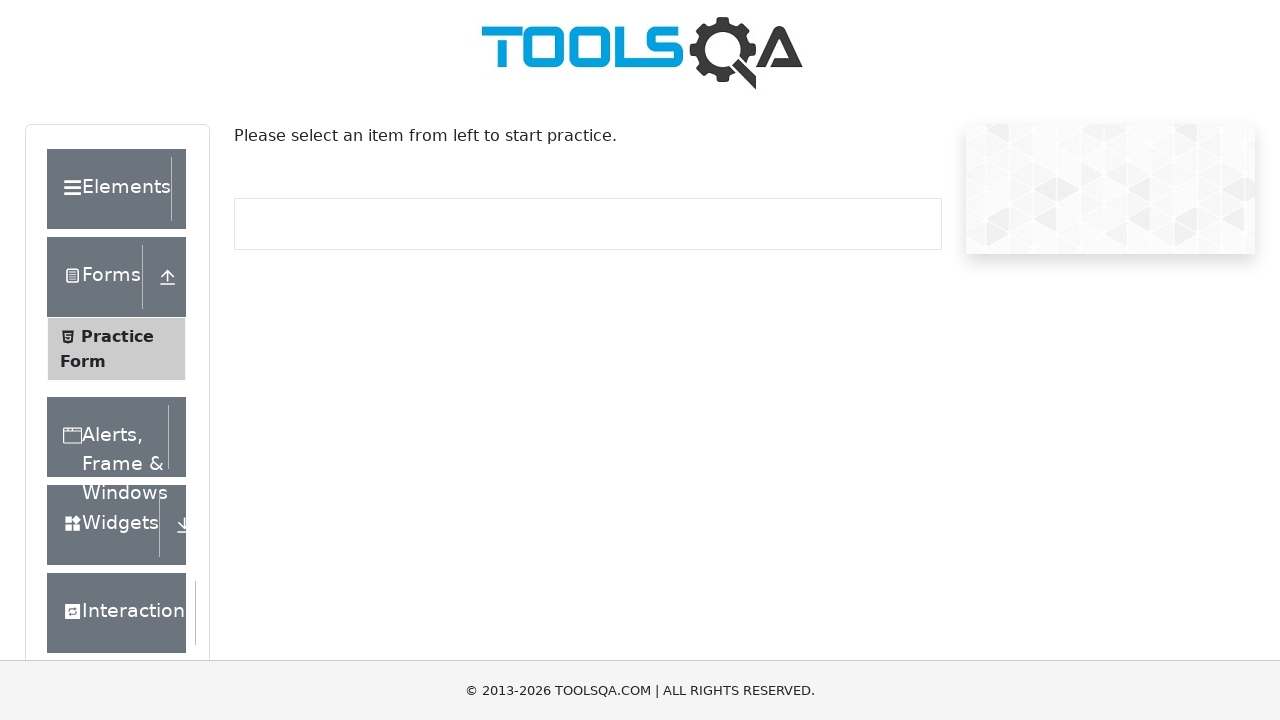

Waited for page to load after clicking Forms
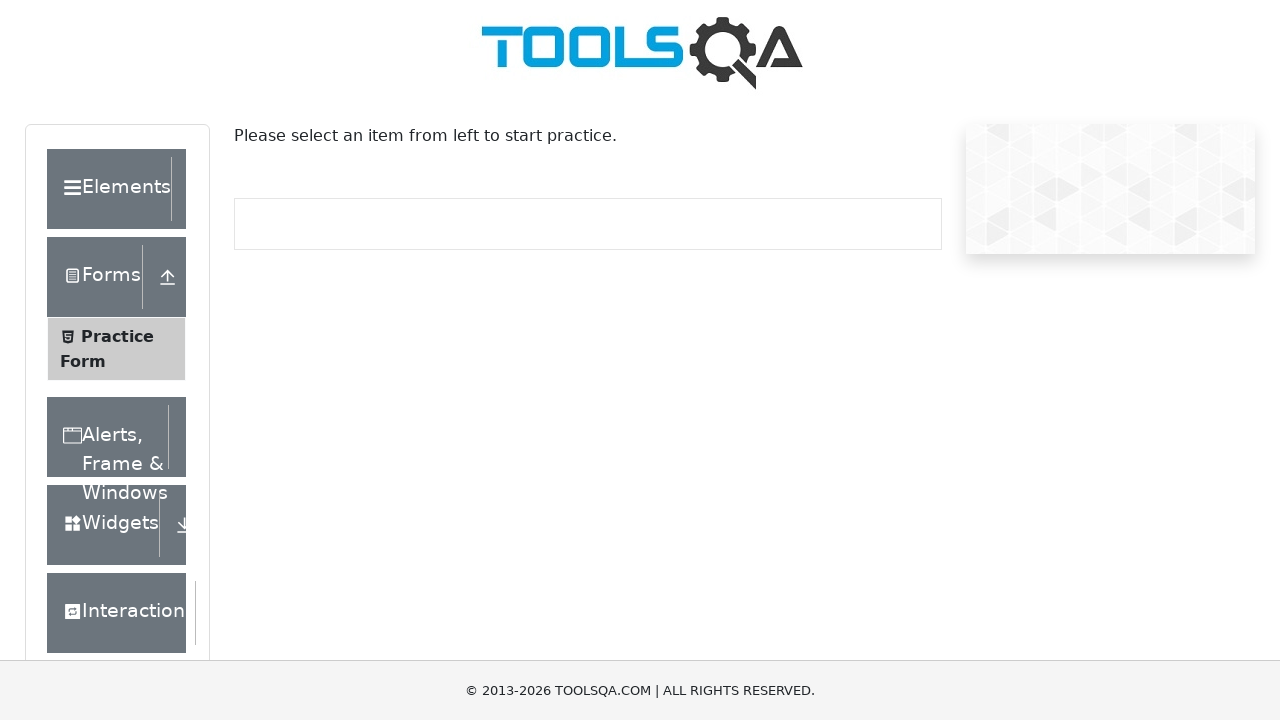

Clicked on Practice Form menu item at (117, 336) on xpath=//span[contains(text(),'Practice')]
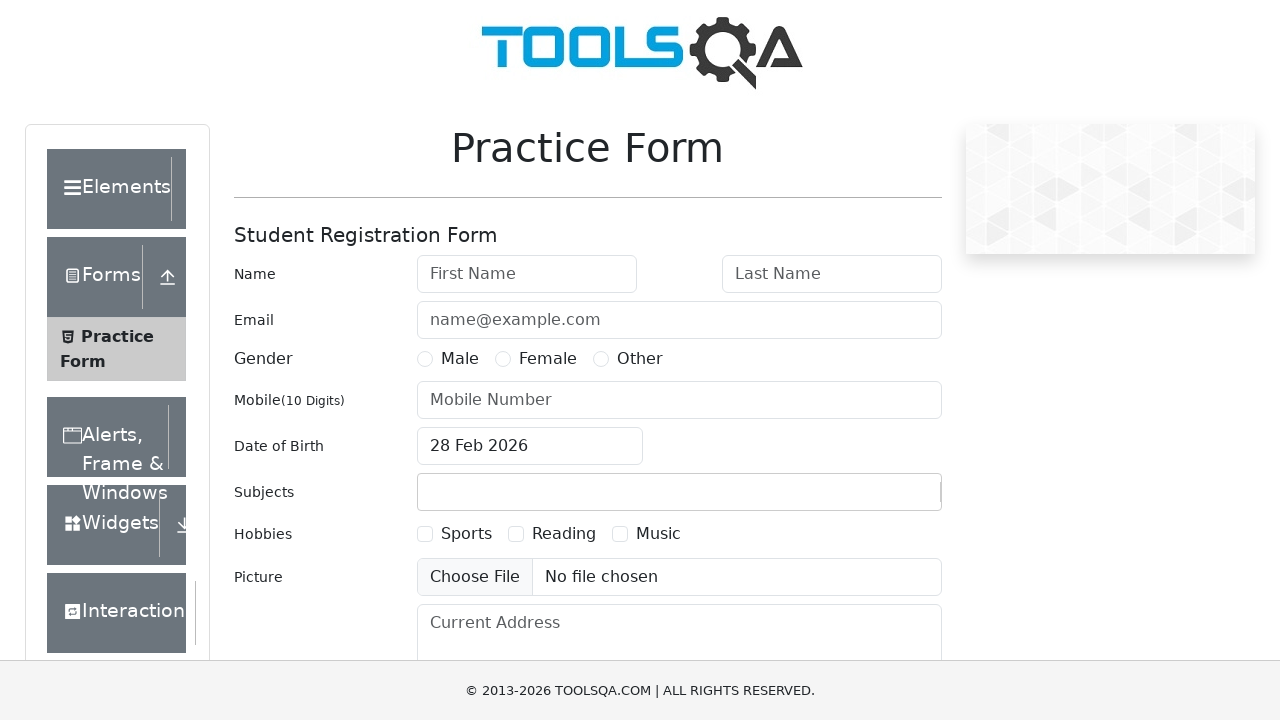

Waited for Practice Form page to load
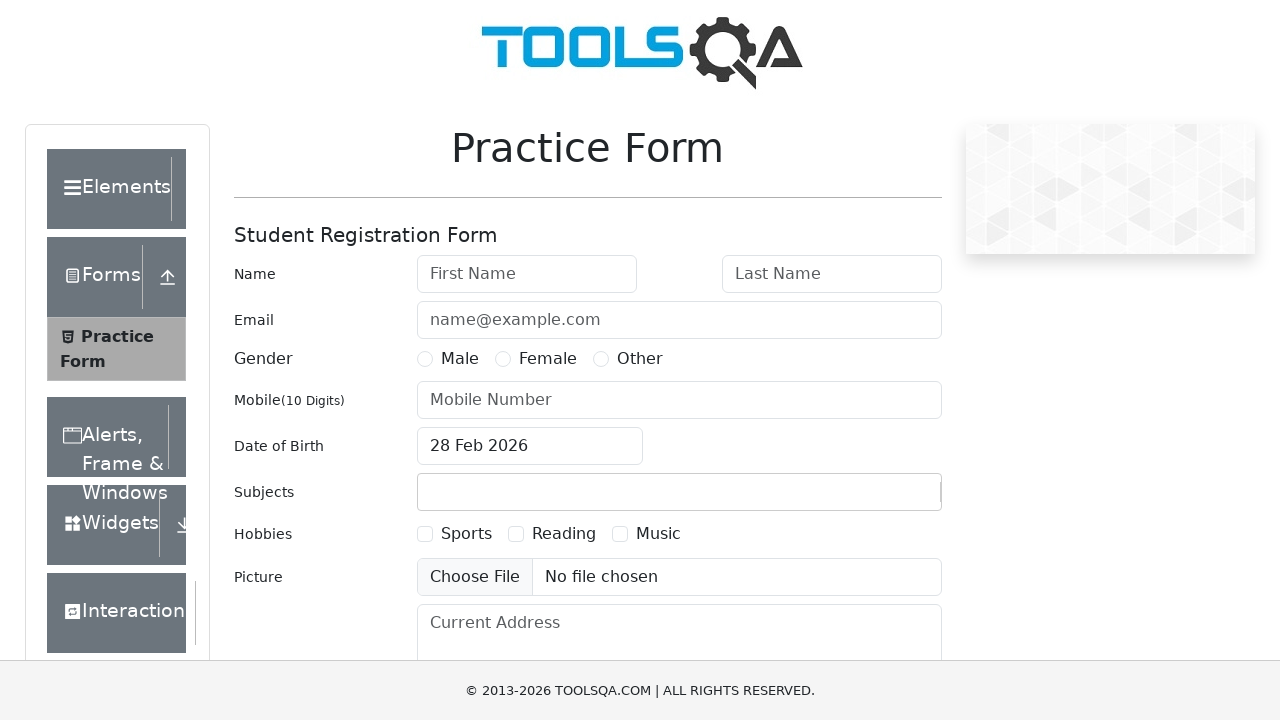

Filled first name field with 'Michael' on #firstName
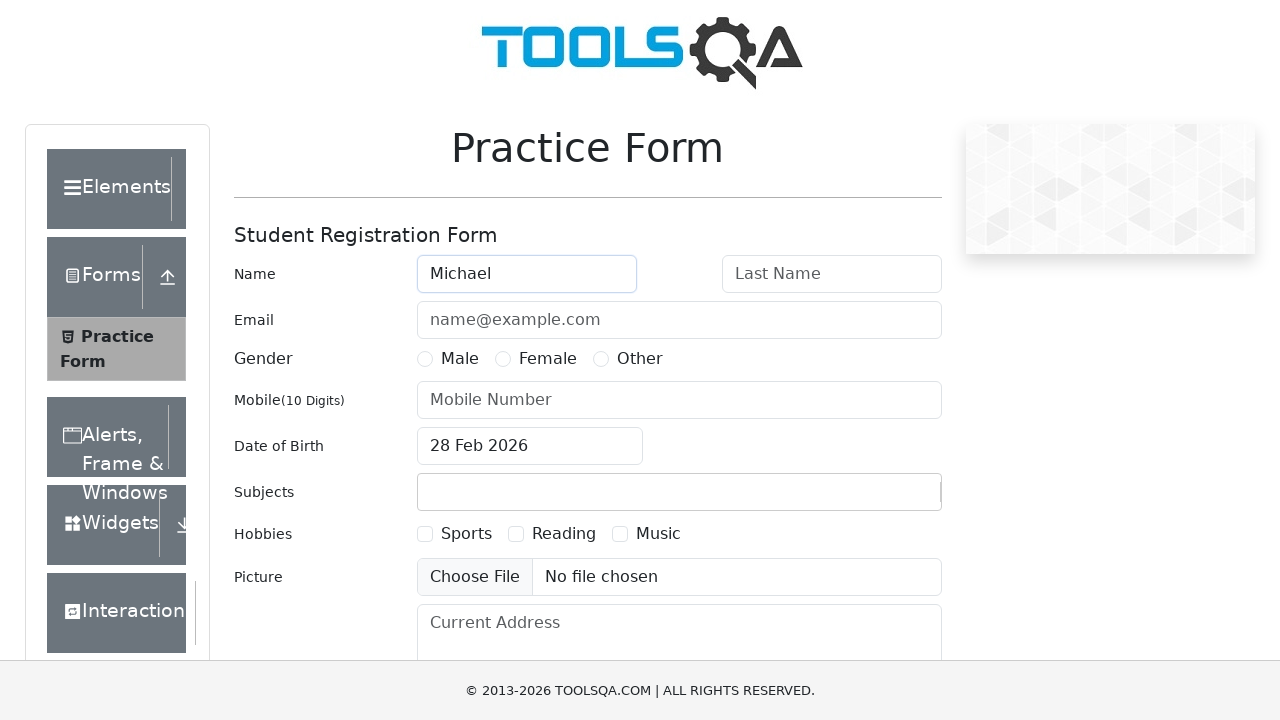

Filled last name field with 'Johnson' on #lastName
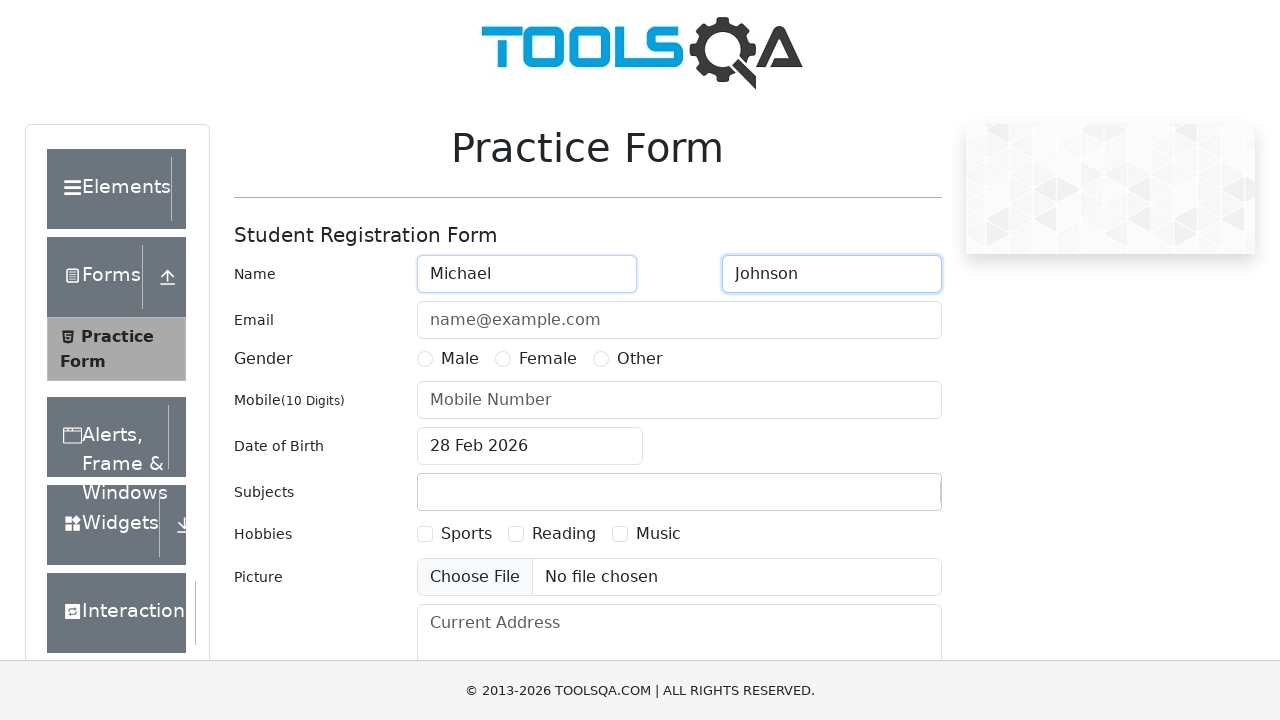

Filled email field with 'michael.johnson@testmail.com' on #userEmail
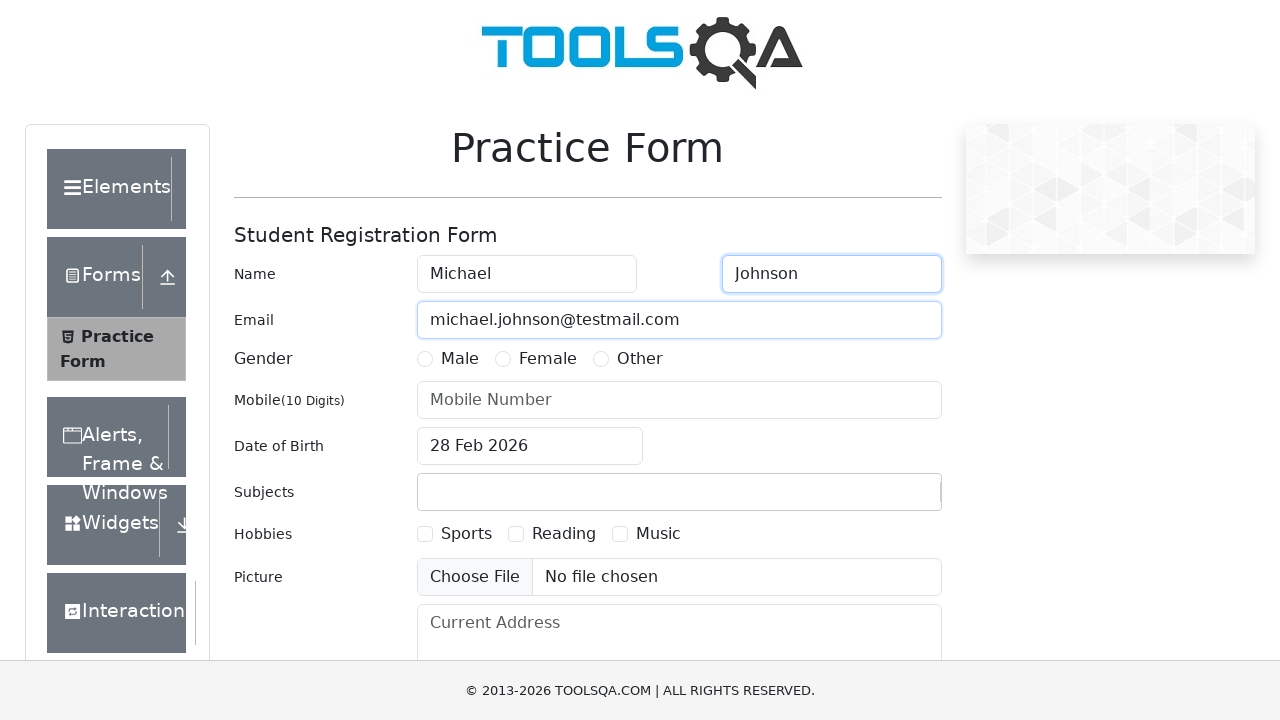

Selected Female gender option at (548, 359) on xpath=//input[@id='gender-radio-2']/following-sibling::label
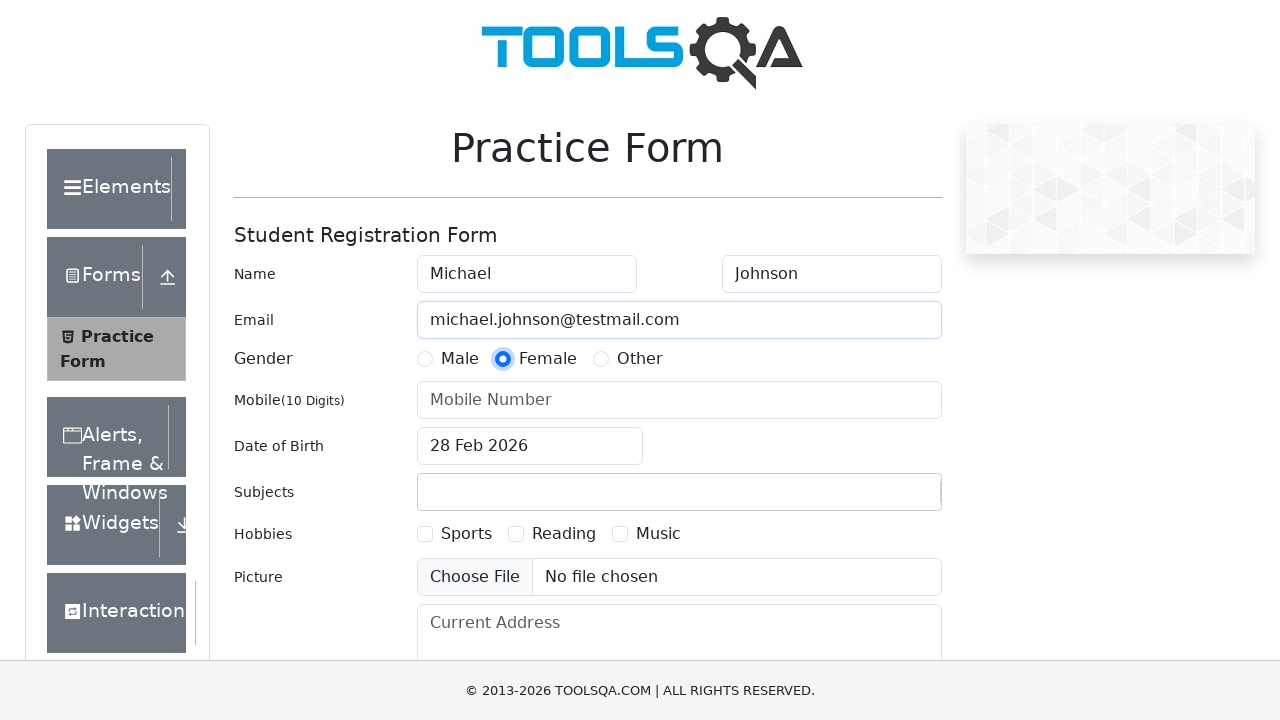

Filled mobile number field with '5551234567' on #userNumber
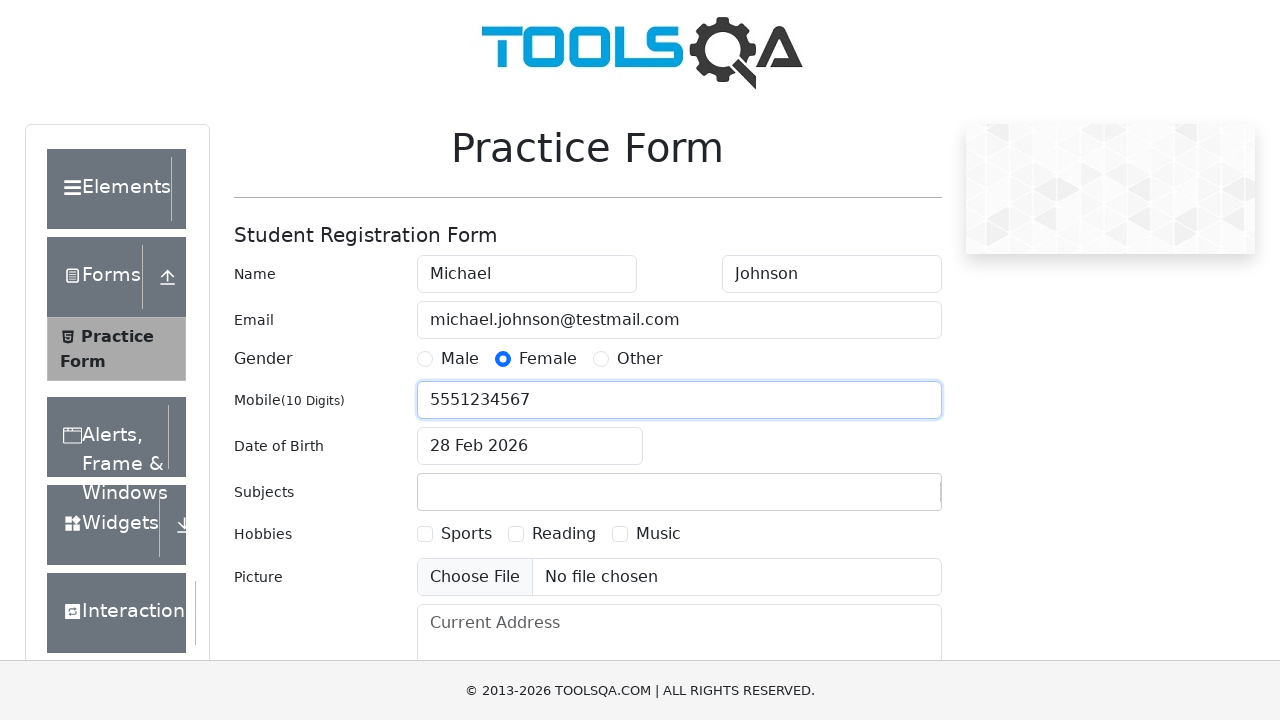

Clicked on date of birth input field at (530, 446) on #dateOfBirthInput
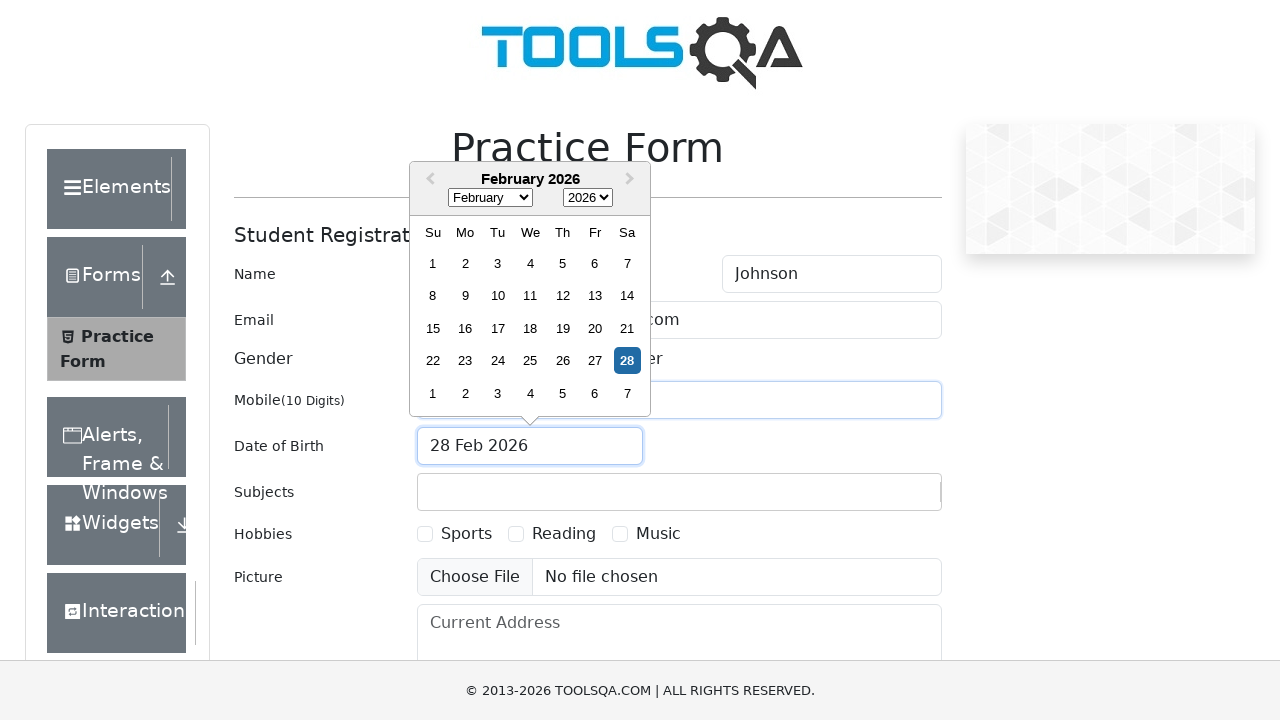

Selected all text in date of birth field
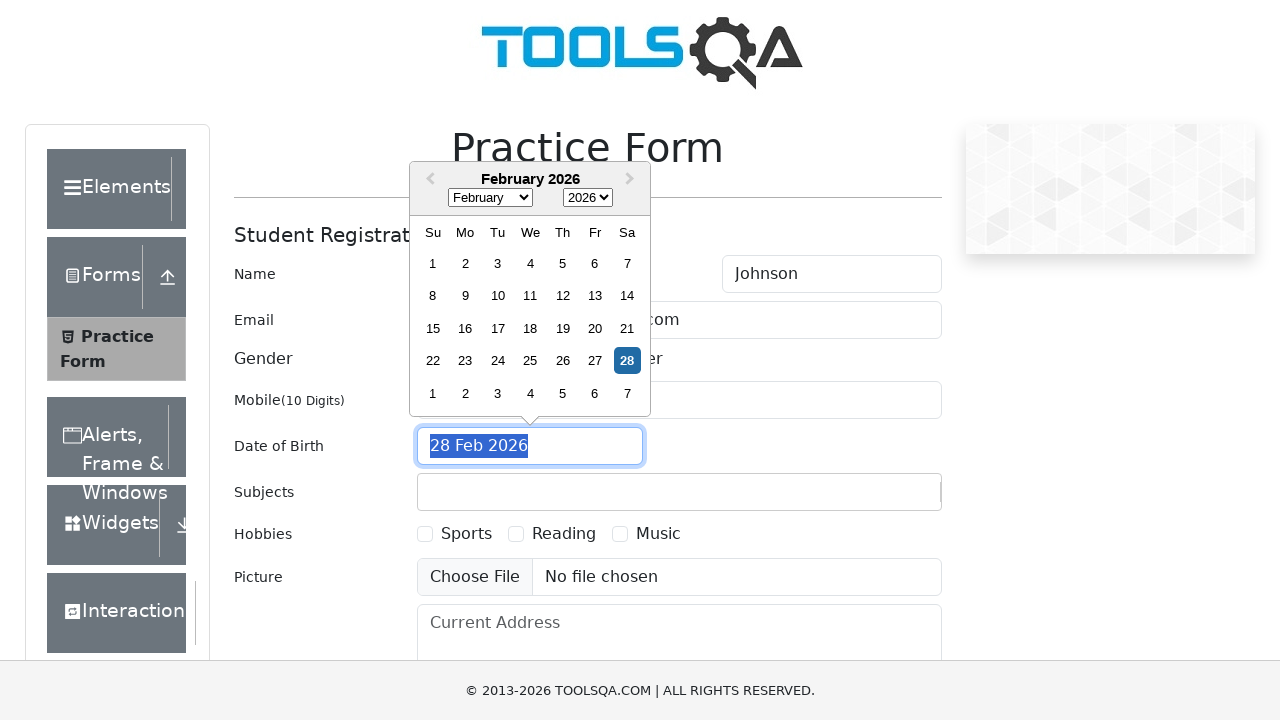

Typed date of birth '15 Mar 1990'
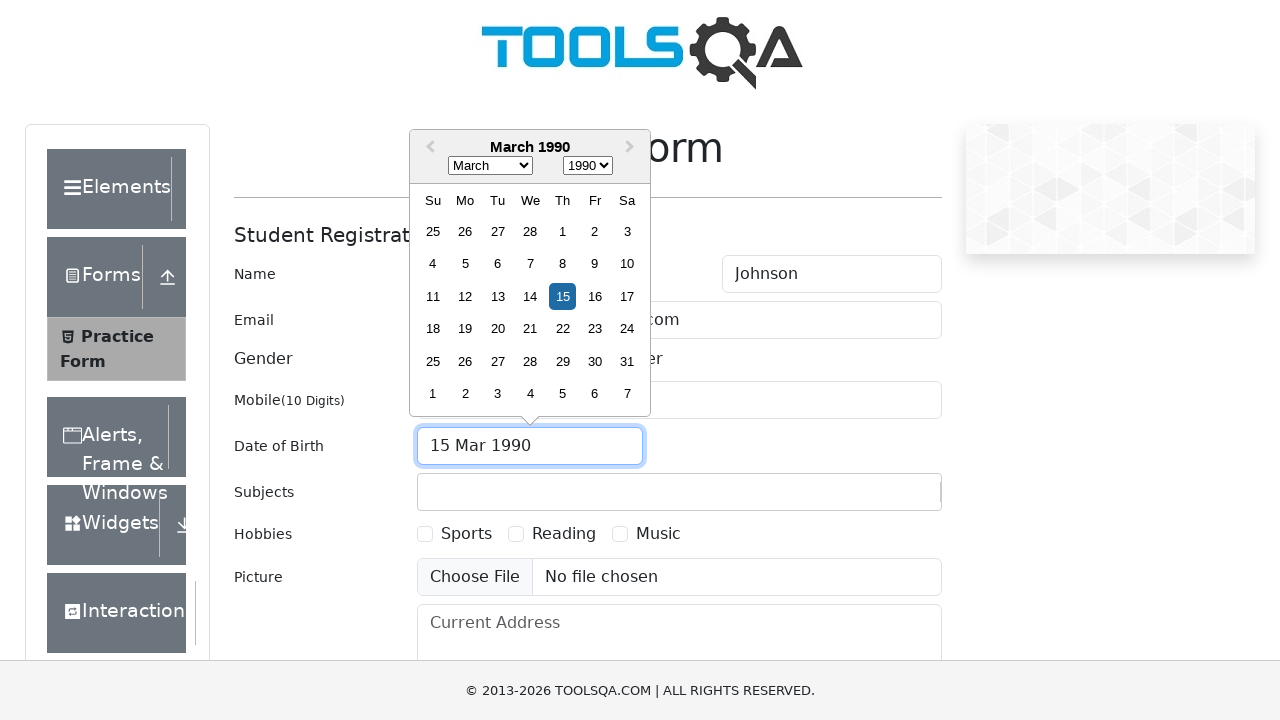

Pressed Enter to confirm date of birth
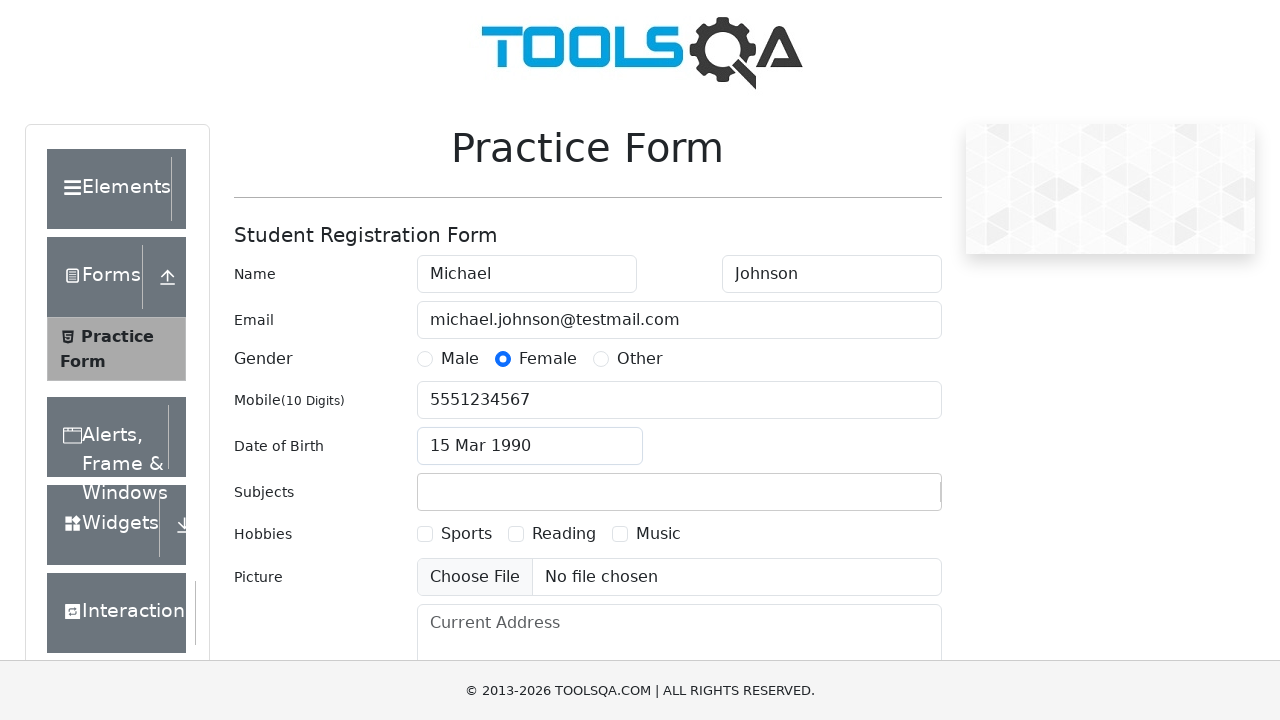

Clicked on subjects container at (679, 492) on #subjectsContainer
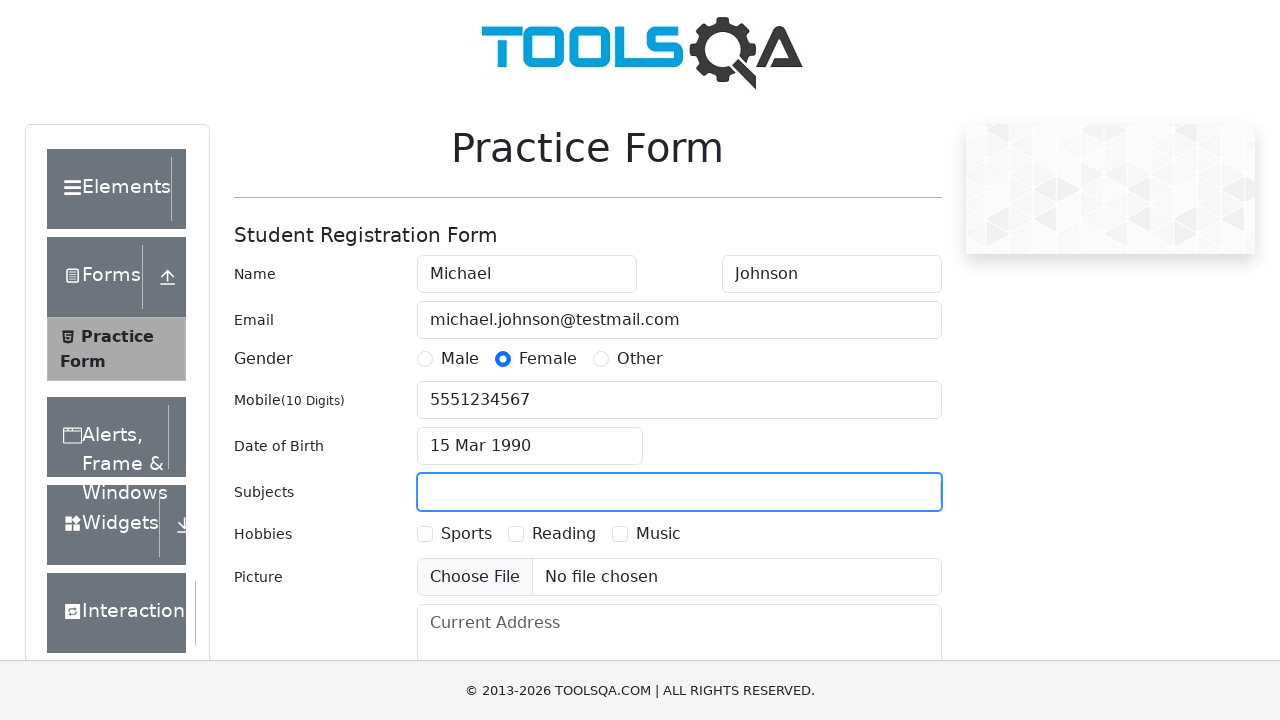

Typed 'Maths' in subjects field
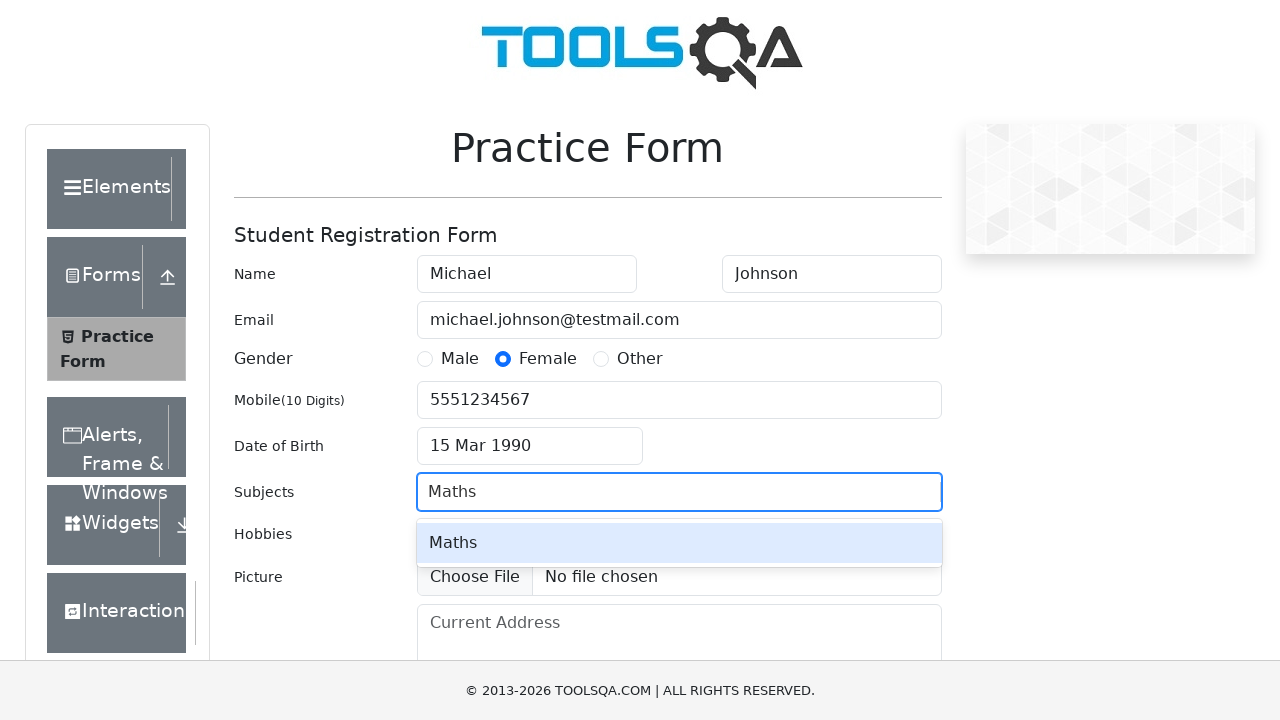

Pressed Enter to select Maths subject
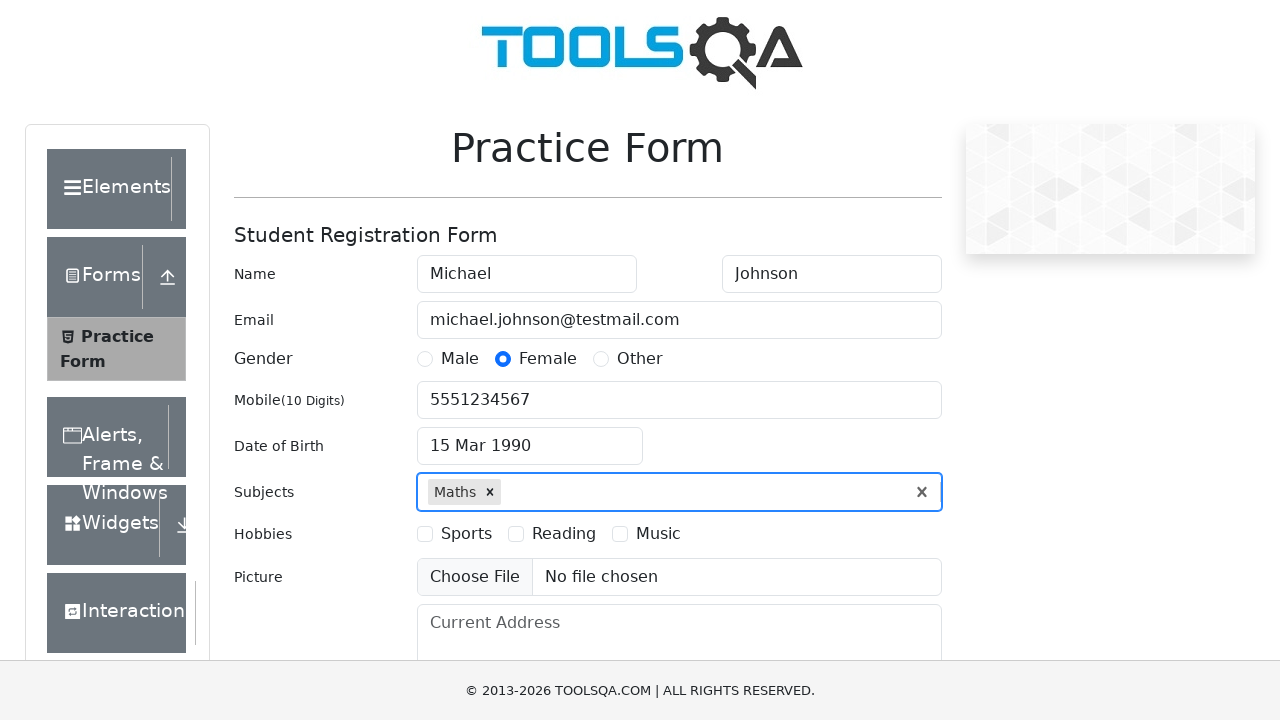

Selected first hobby checkbox at (466, 534) on xpath=//label[@for='hobbies-checkbox-1']
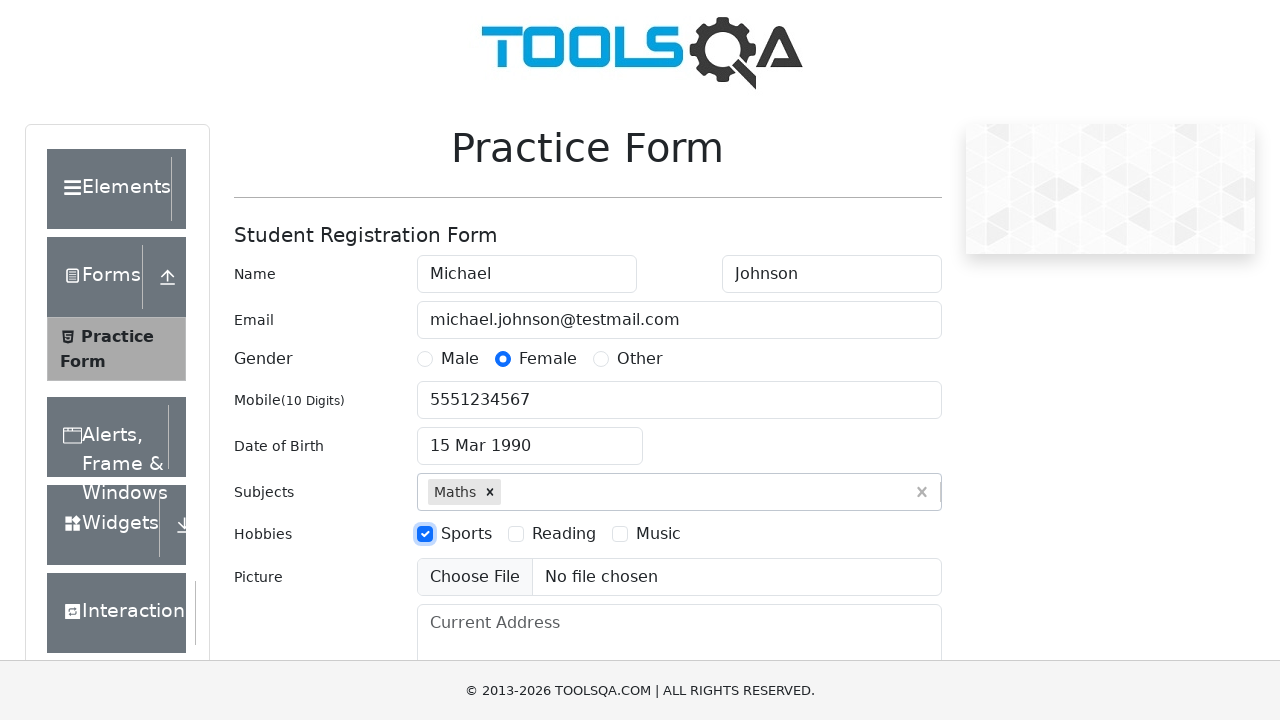

Selected third hobby checkbox at (658, 534) on xpath=//label[@for='hobbies-checkbox-3']
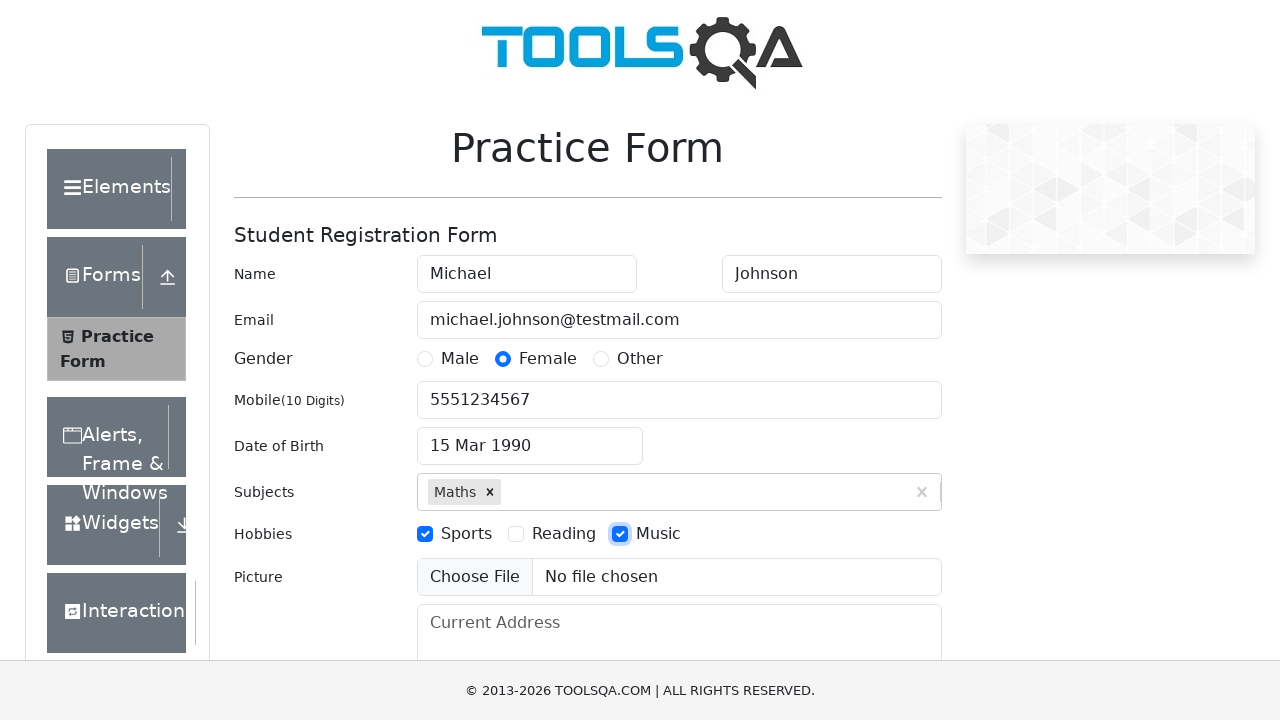

Filled current address with '789 Pine Road, Chicago, IL 60601' on #currentAddress
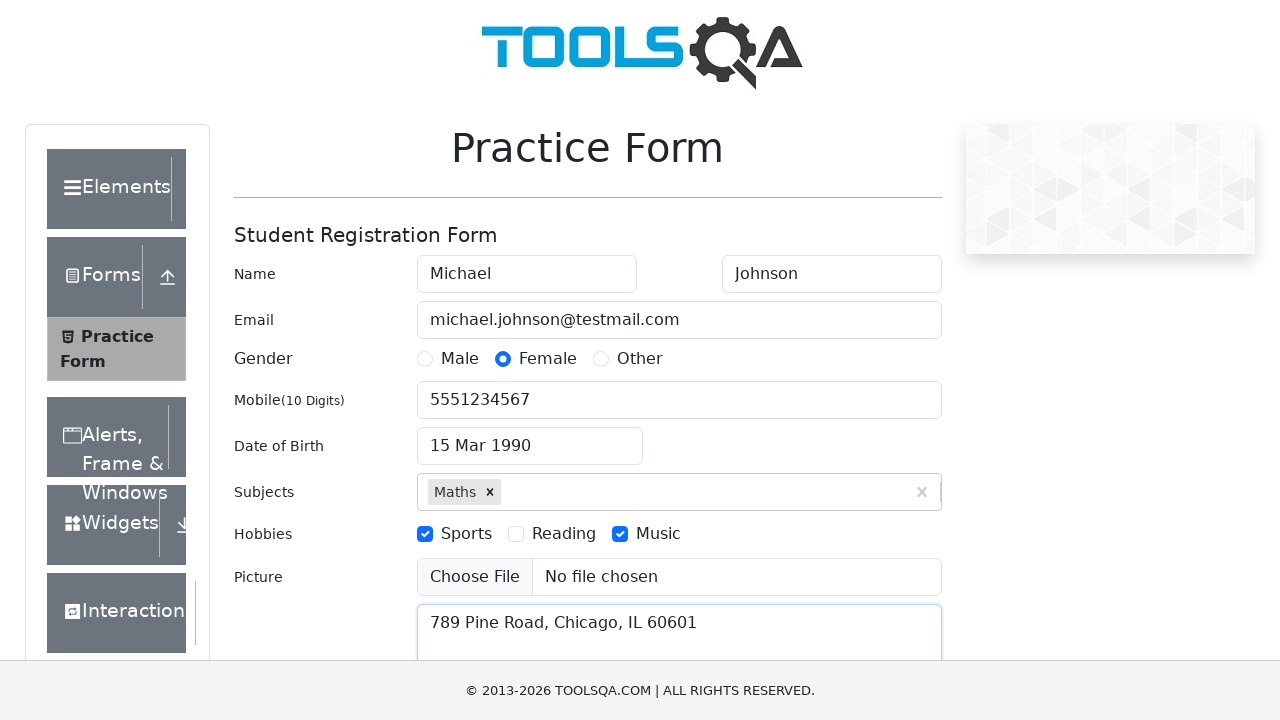

Scrolled to state dropdown element
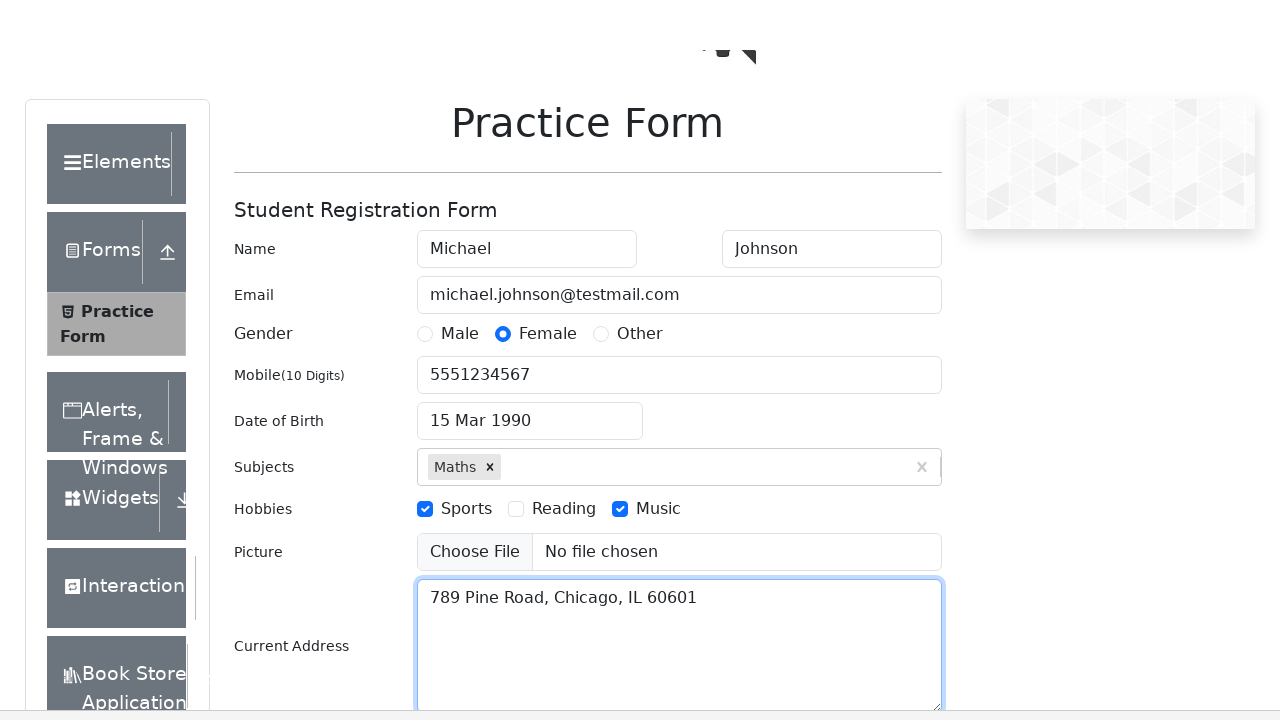

Clicked on state dropdown at (527, 437) on #state
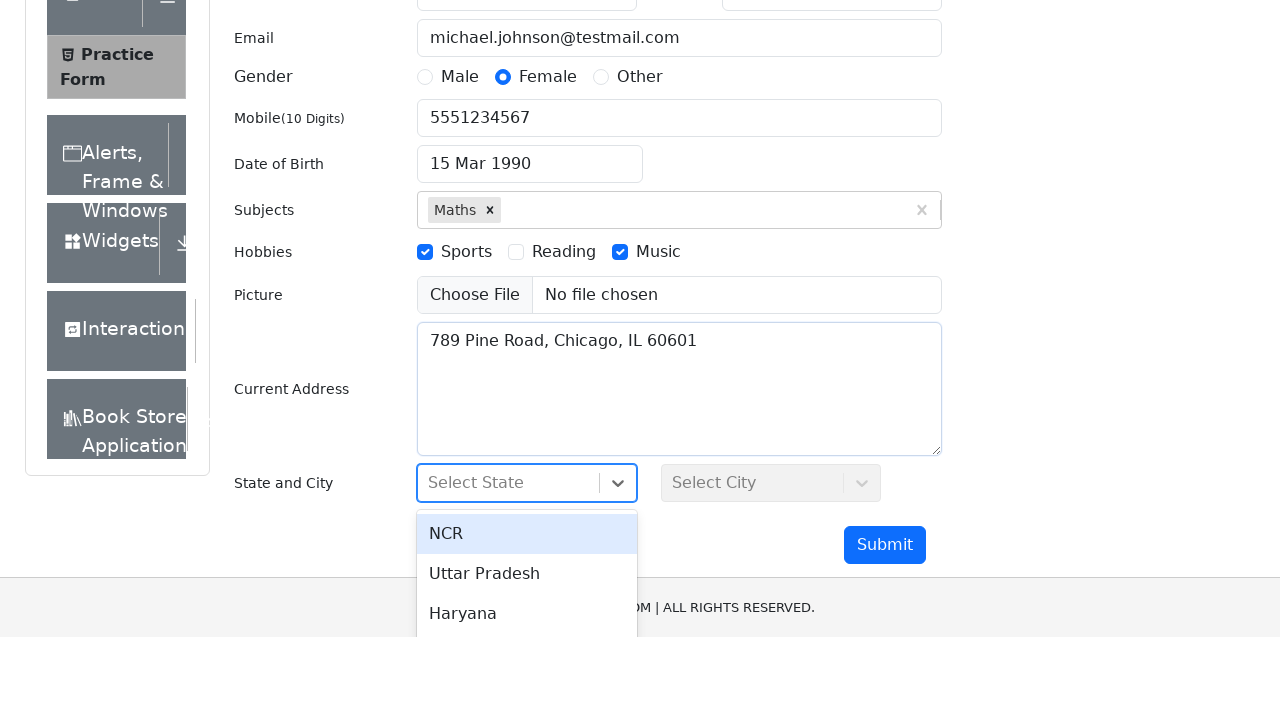

Waited for state dropdown to open
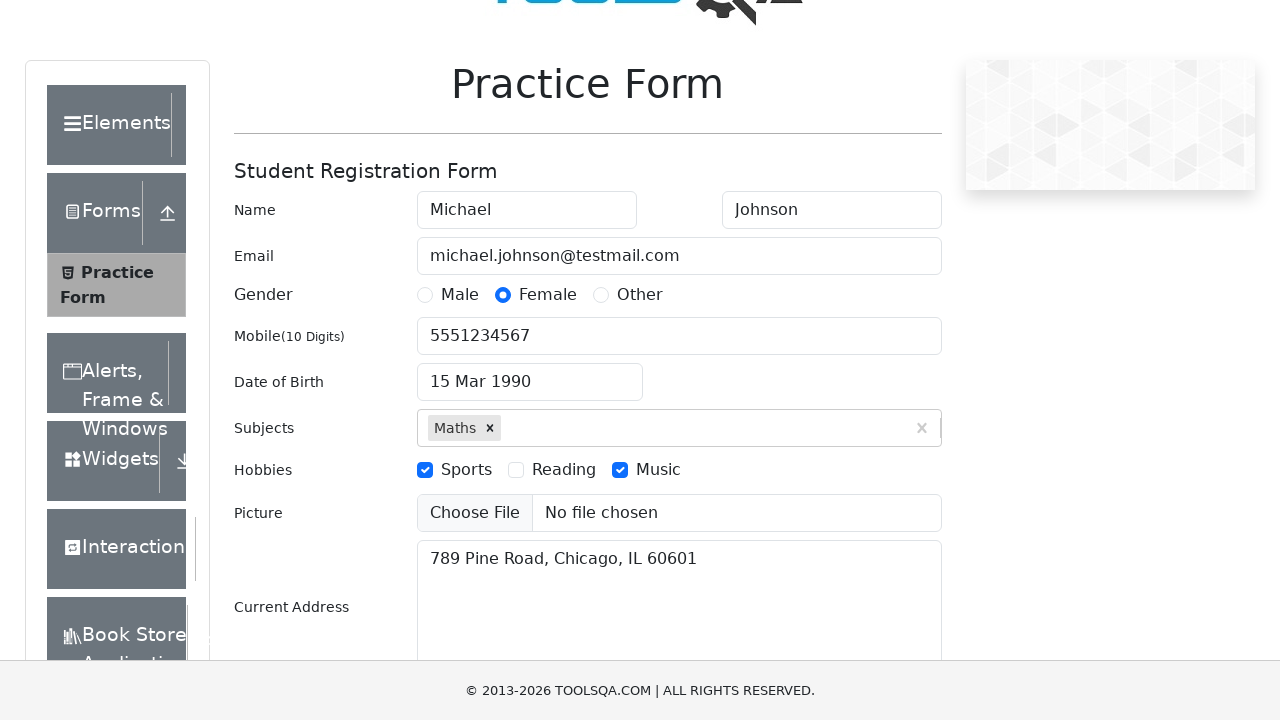

Selected NCR state at (527, 488) on xpath=//div[text()='NCR']
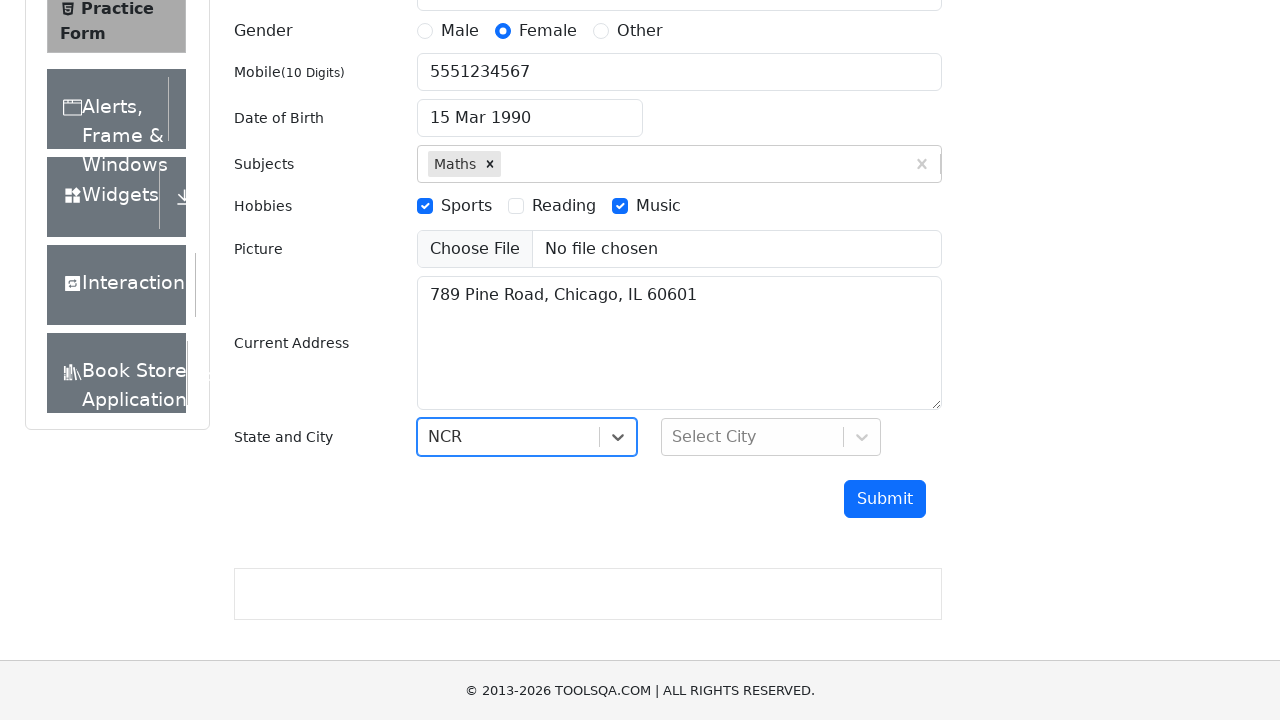

Waited after selecting state
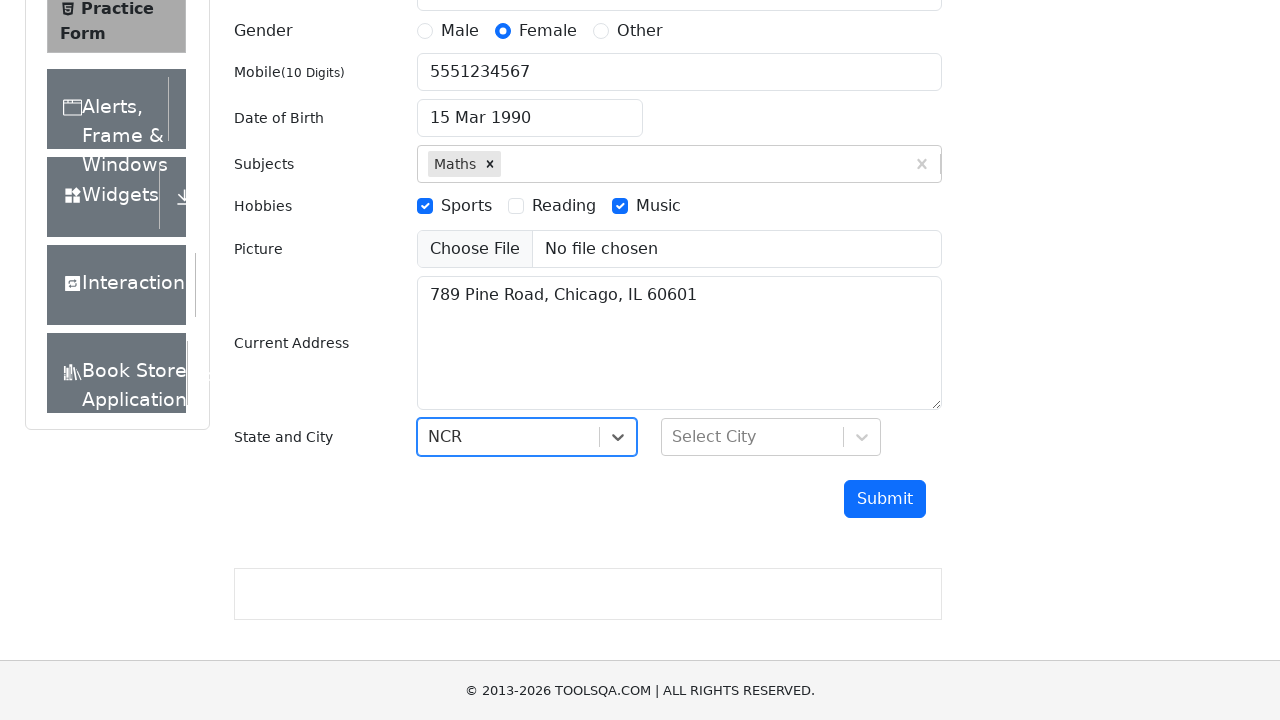

Clicked on city dropdown at (771, 437) on #city
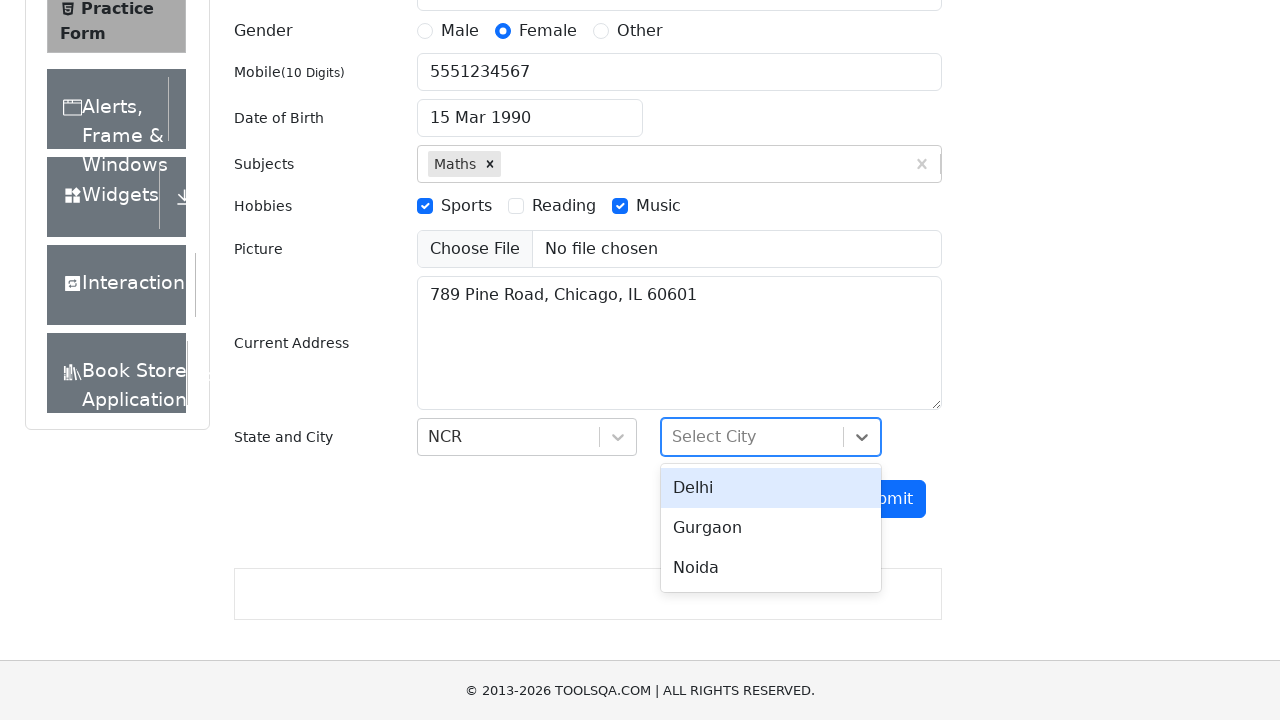

Waited for city dropdown to open
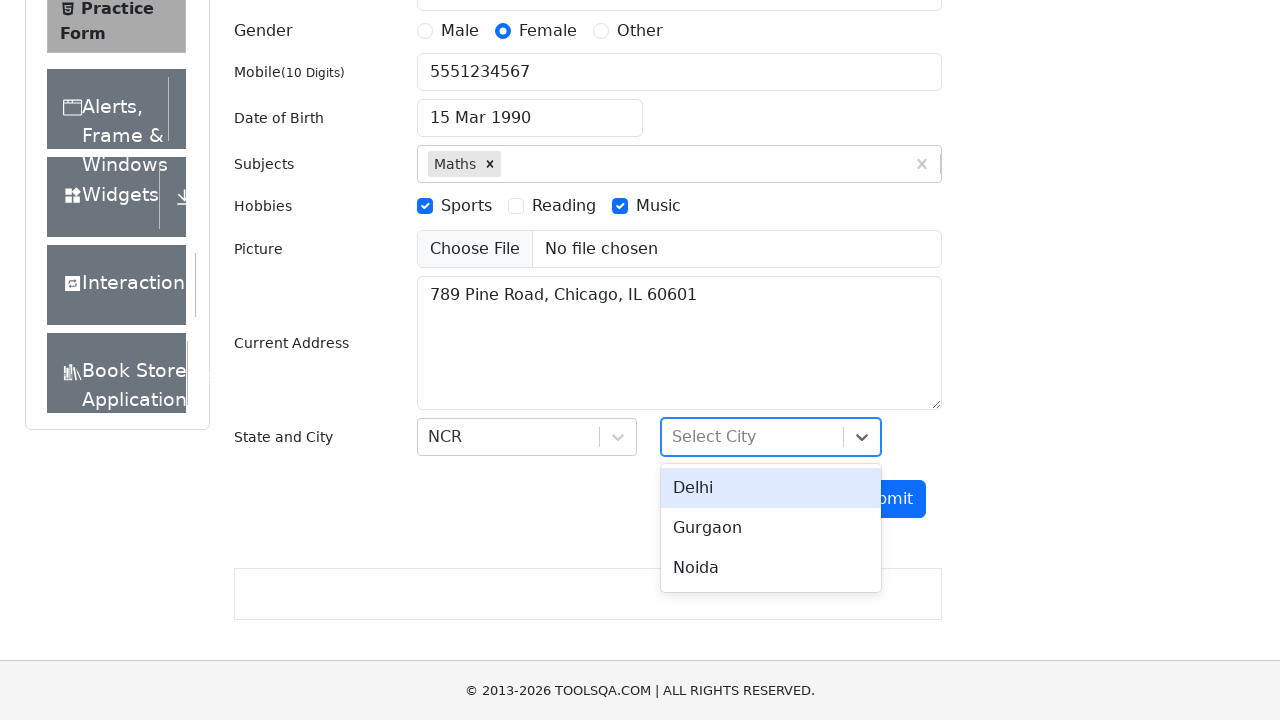

Selected Delhi city at (771, 488) on xpath=//div[text()='Delhi']
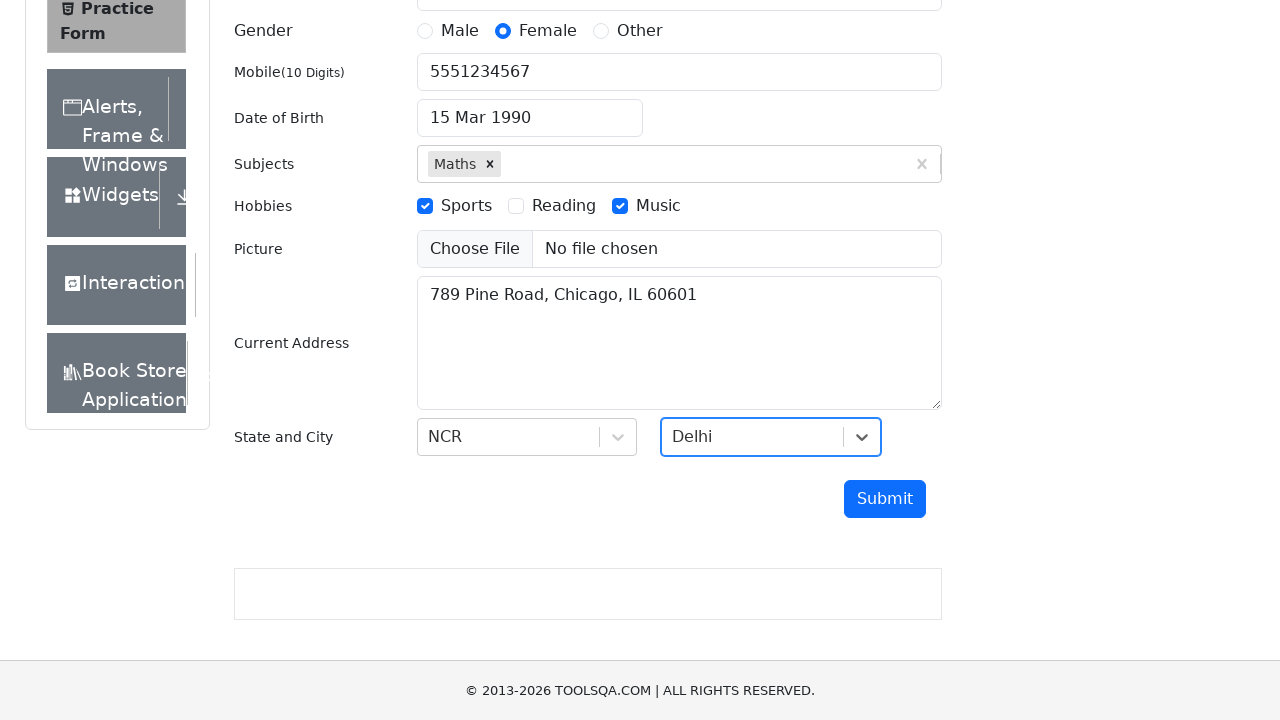

Waited after selecting city
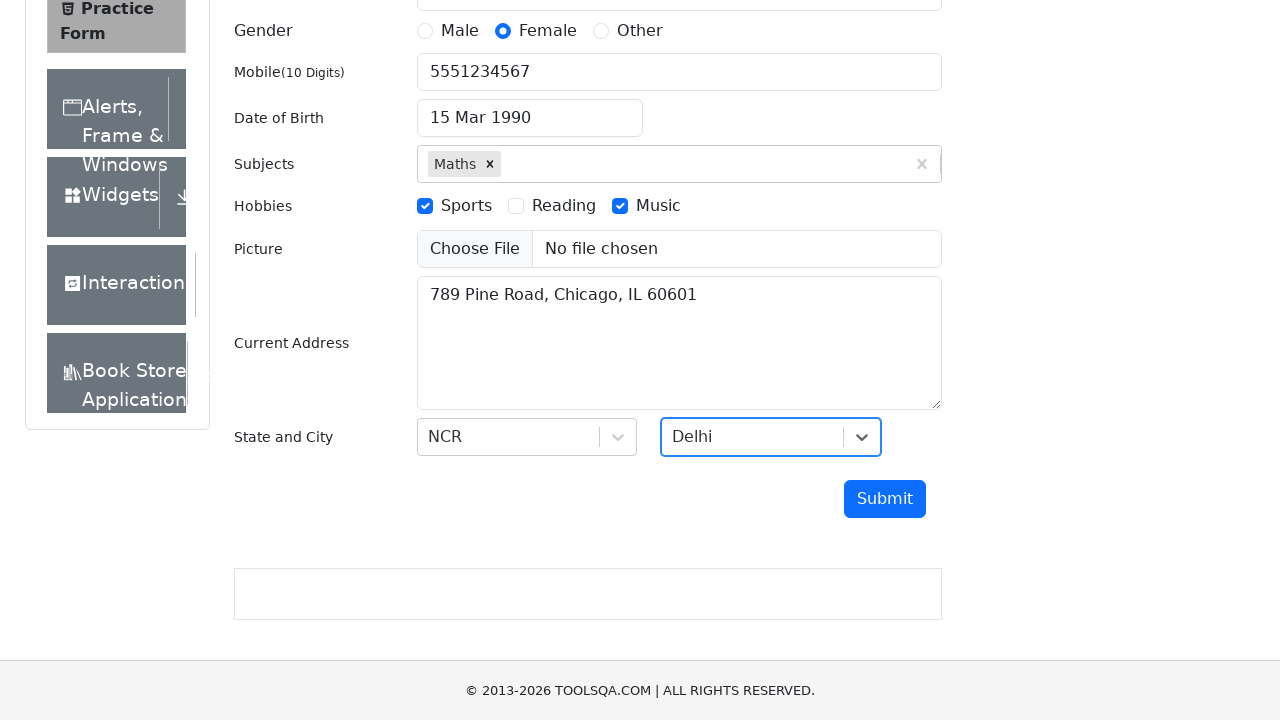

Clicked Submit button to submit the Practice Form at (885, 499) on #submit
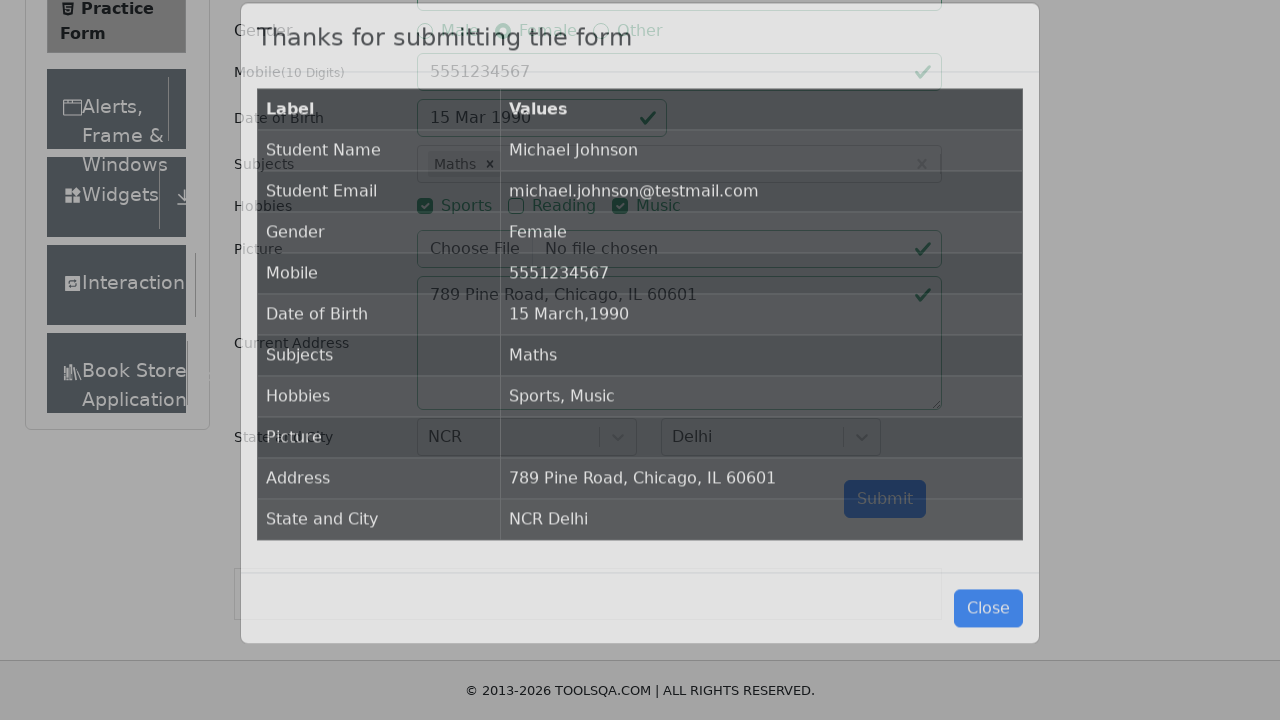

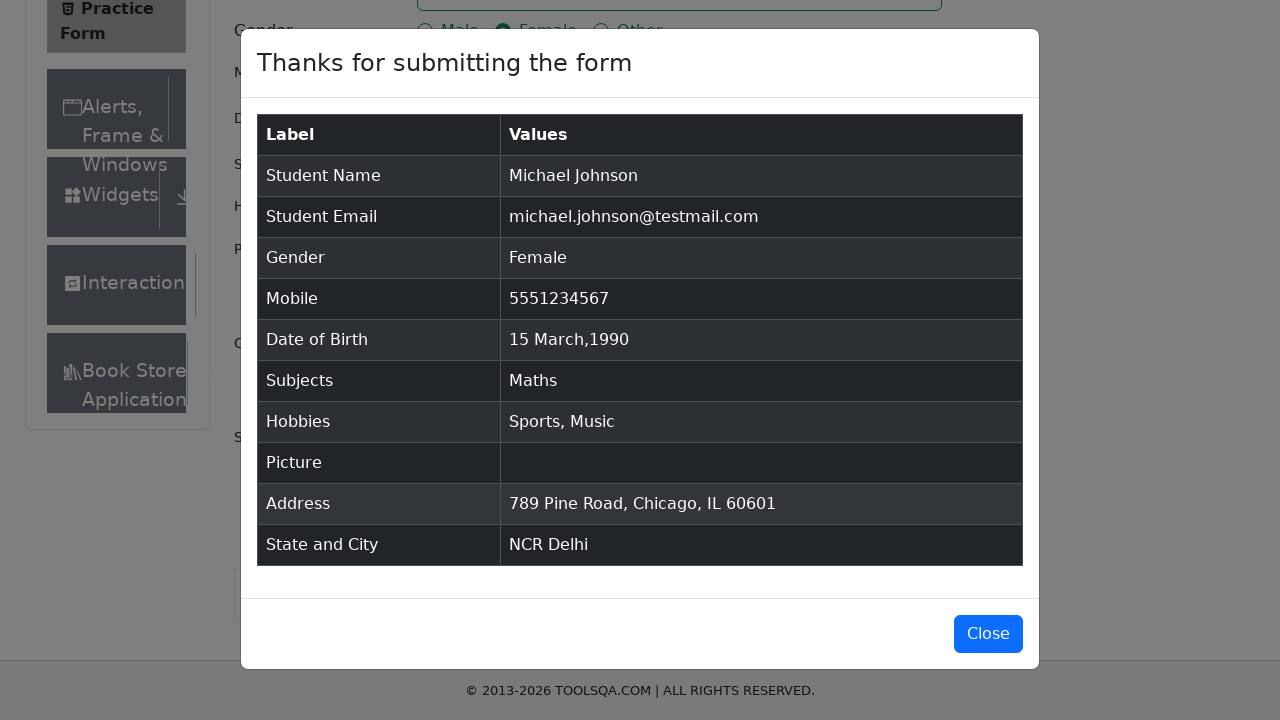